Tests a registration form by filling in three input fields in the first block and submitting, then verifying the success message.

Starting URL: http://suninjuly.github.io/registration1.html

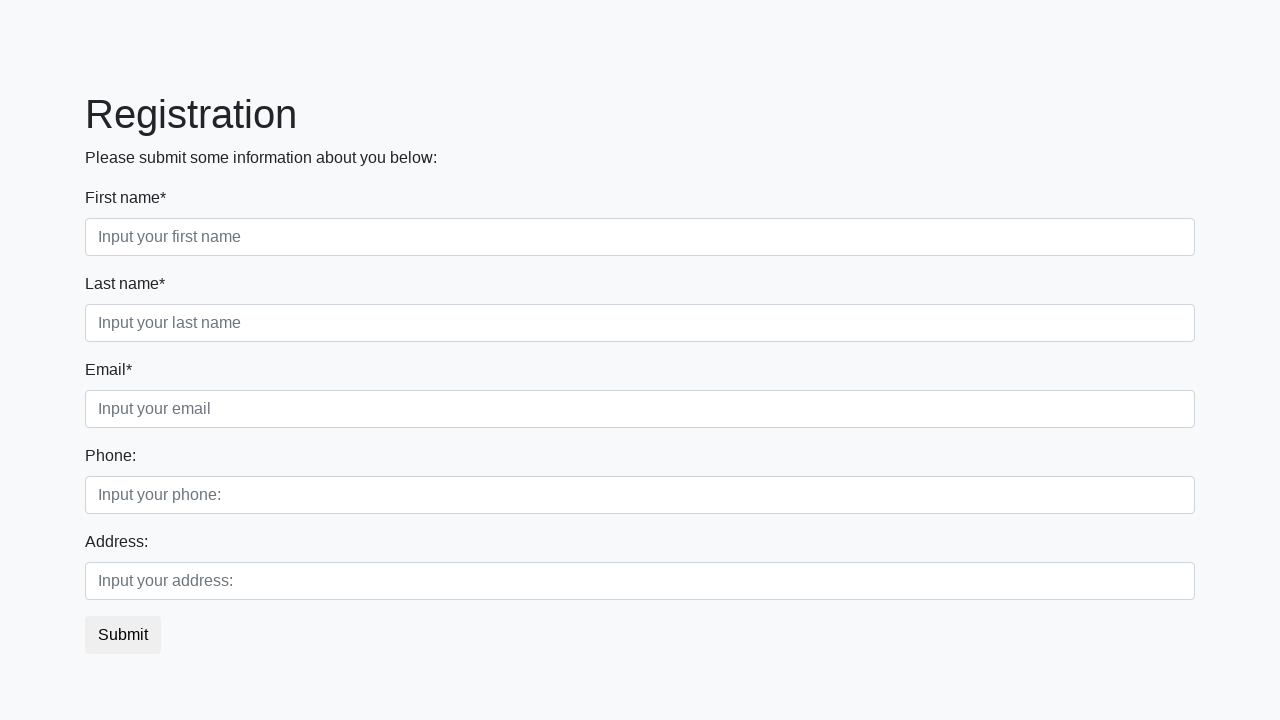

Filled first name field with 'John' on div.first_block input.first.form-control
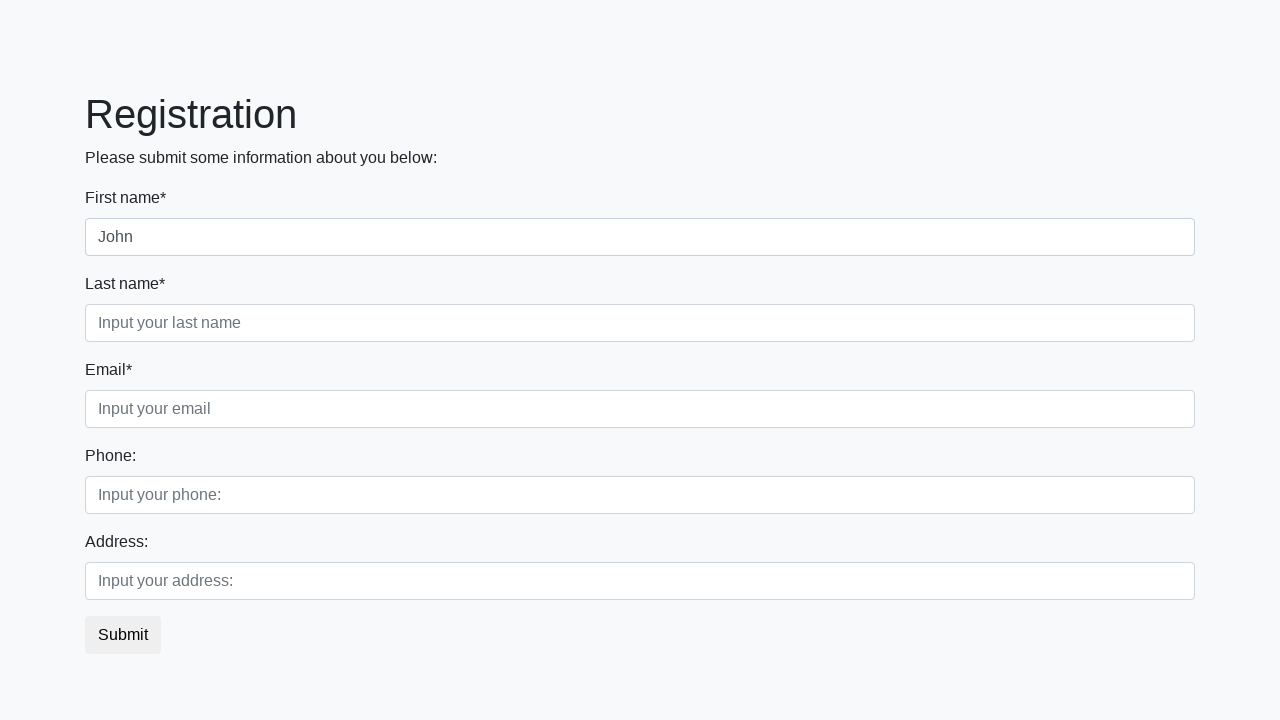

Filled last name field with 'Doe' on div.first_block input.second.form-control
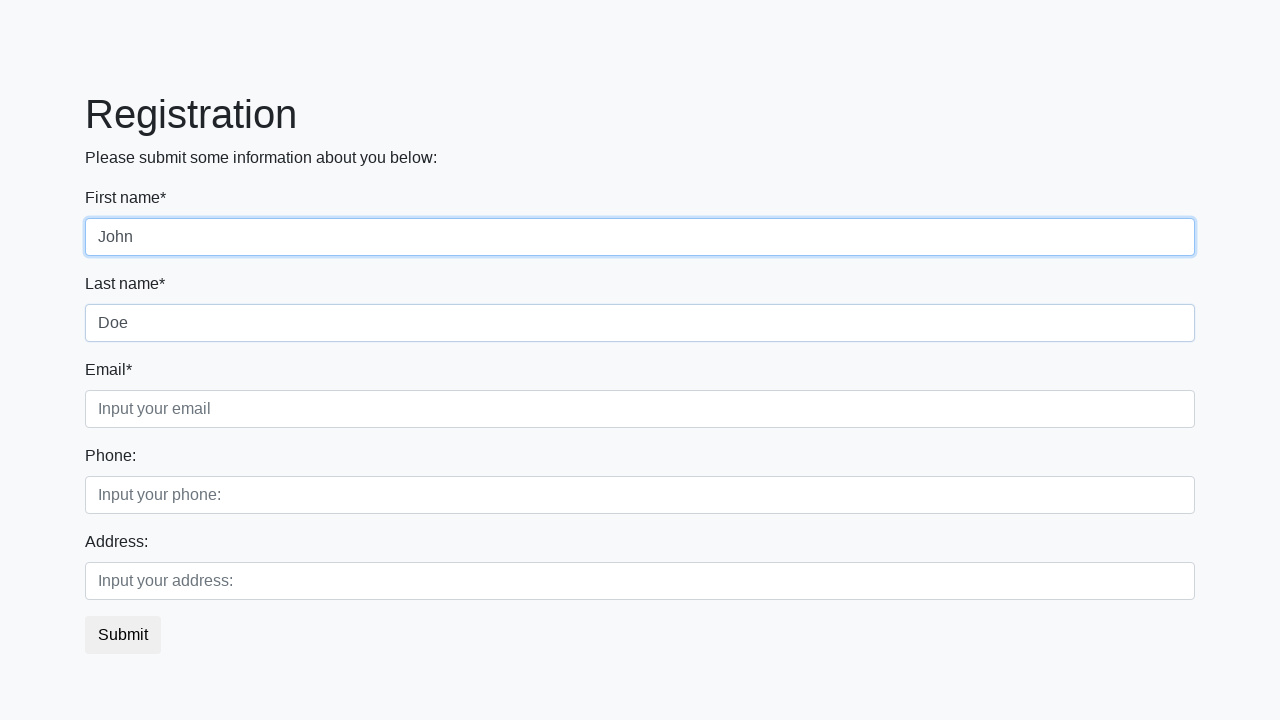

Filled email field with 'john.doe@example.com' on div.first_block input.third.form-control
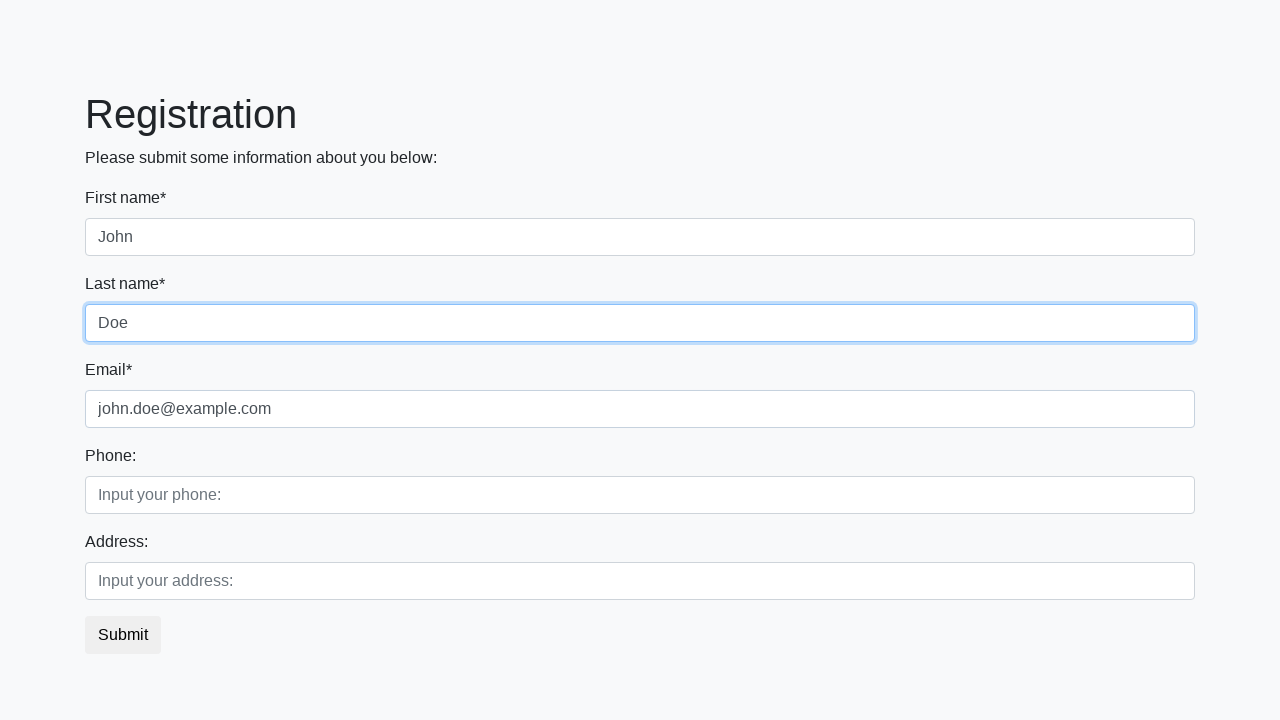

Clicked submit button to register at (123, 635) on button.btn
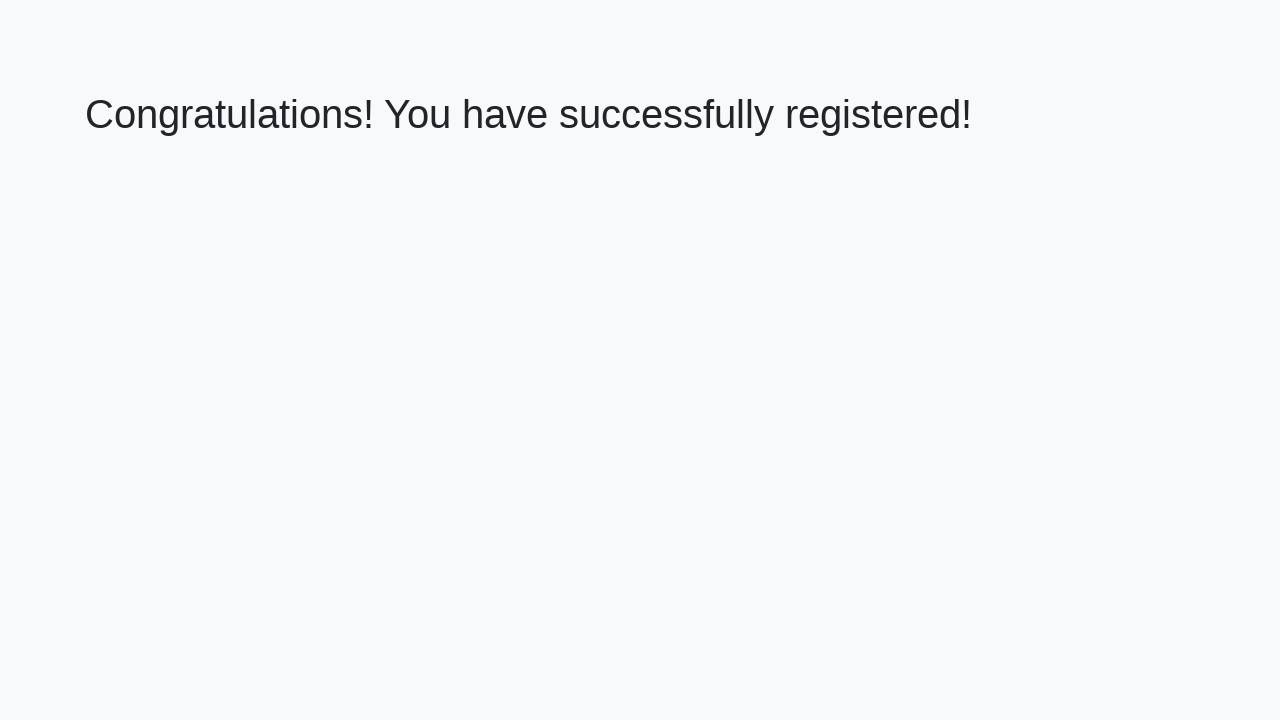

Success message displayed - registration completed
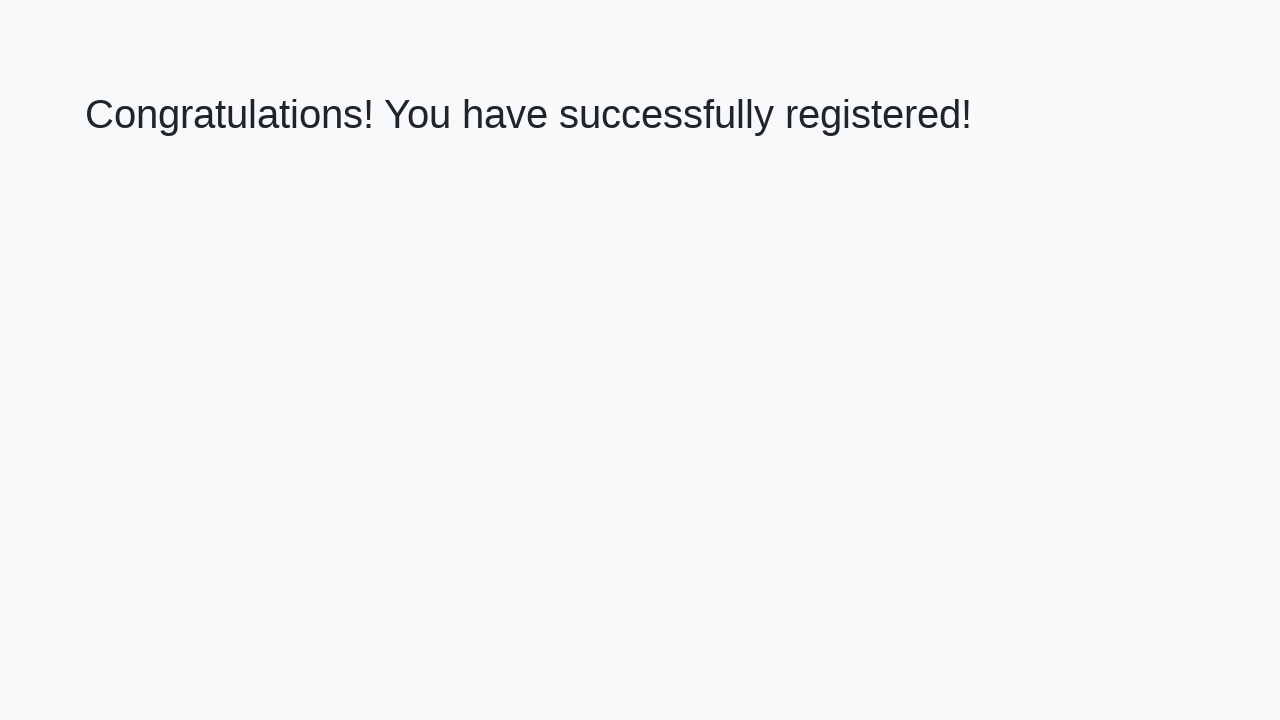

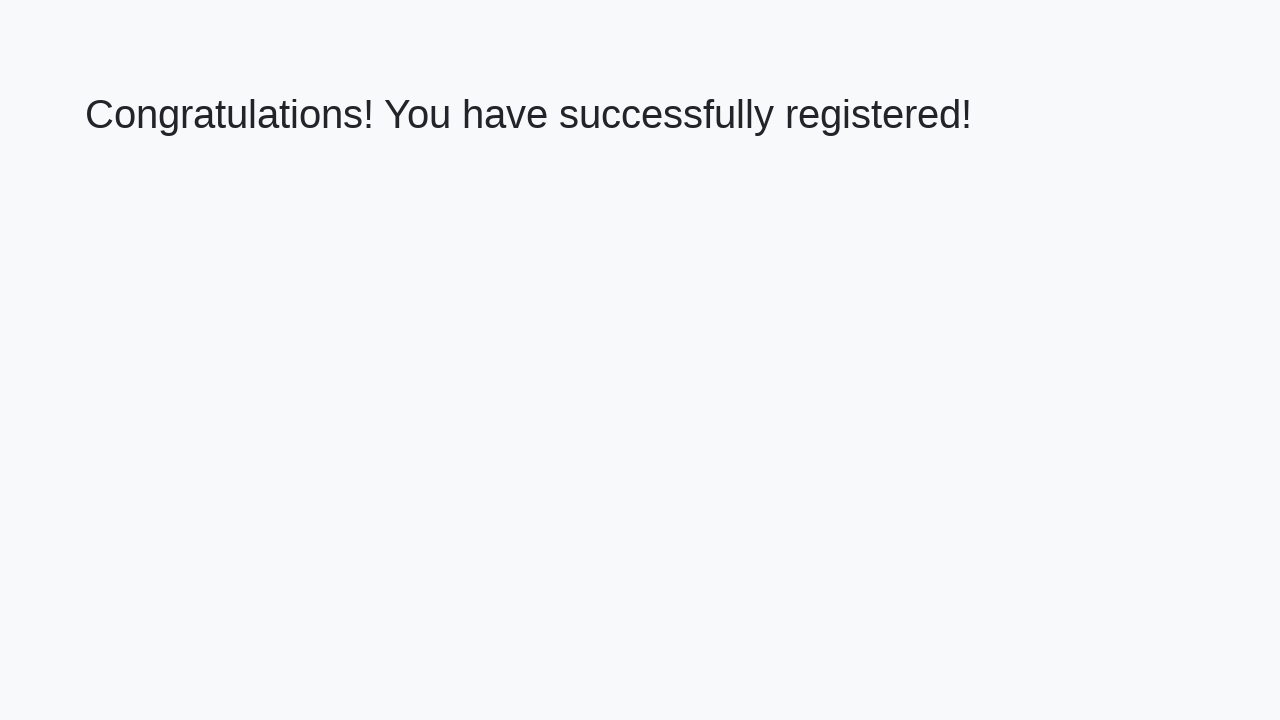